Tests the search functionality on Nykaa website by searching for sunglasses, then clicking on filter options to refine the search results

Starting URL: https://www.nykaa.com/

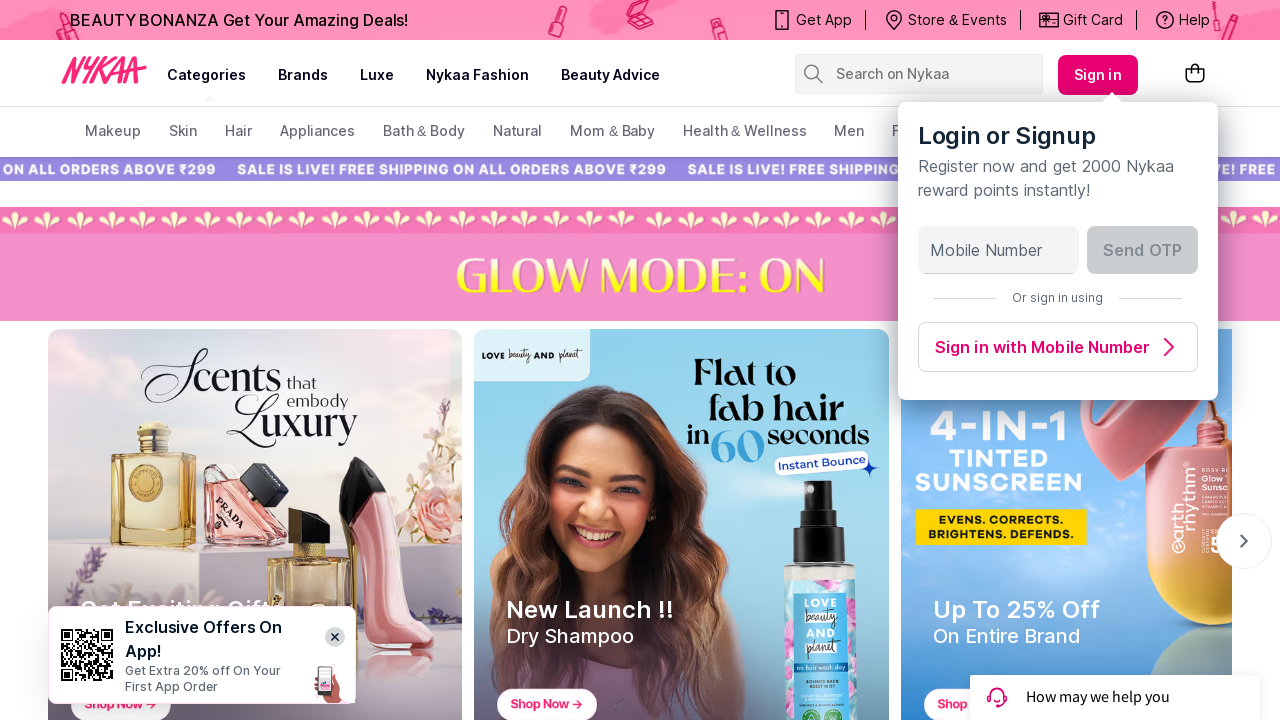

Filled search box with 'sunglass' query on input.css-1upamjb
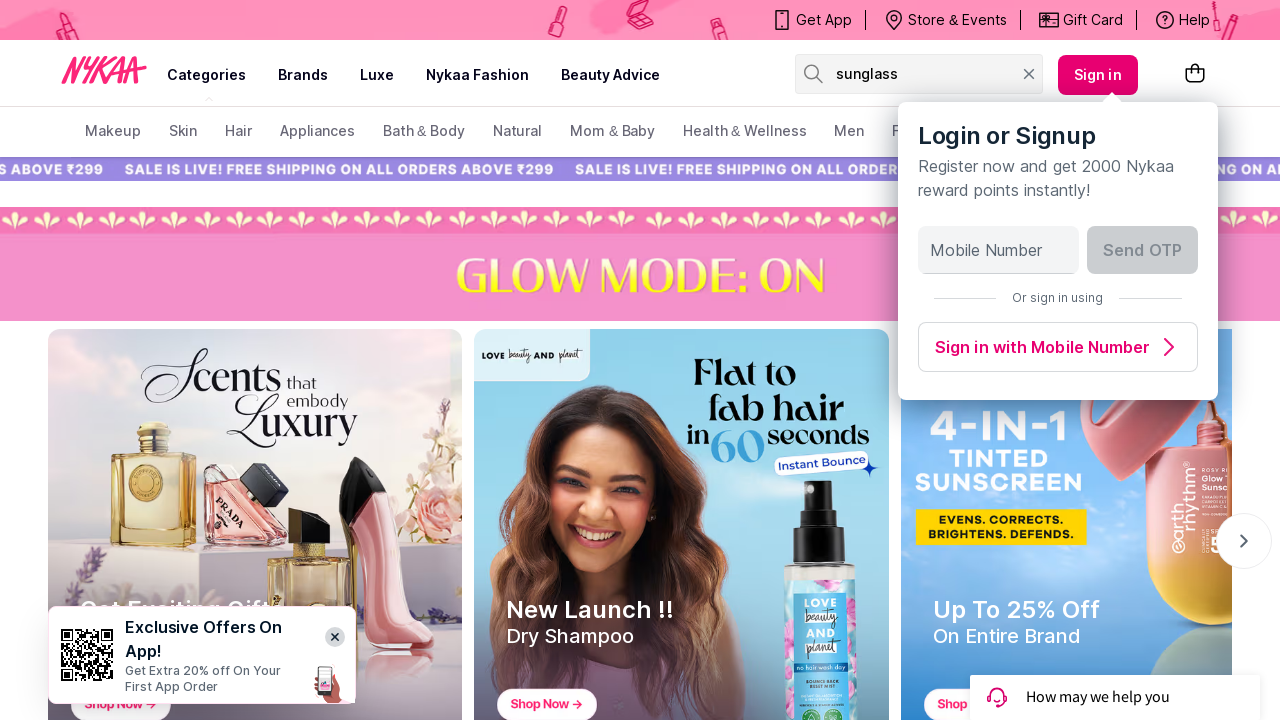

Pressed Enter to submit search on input.css-1upamjb
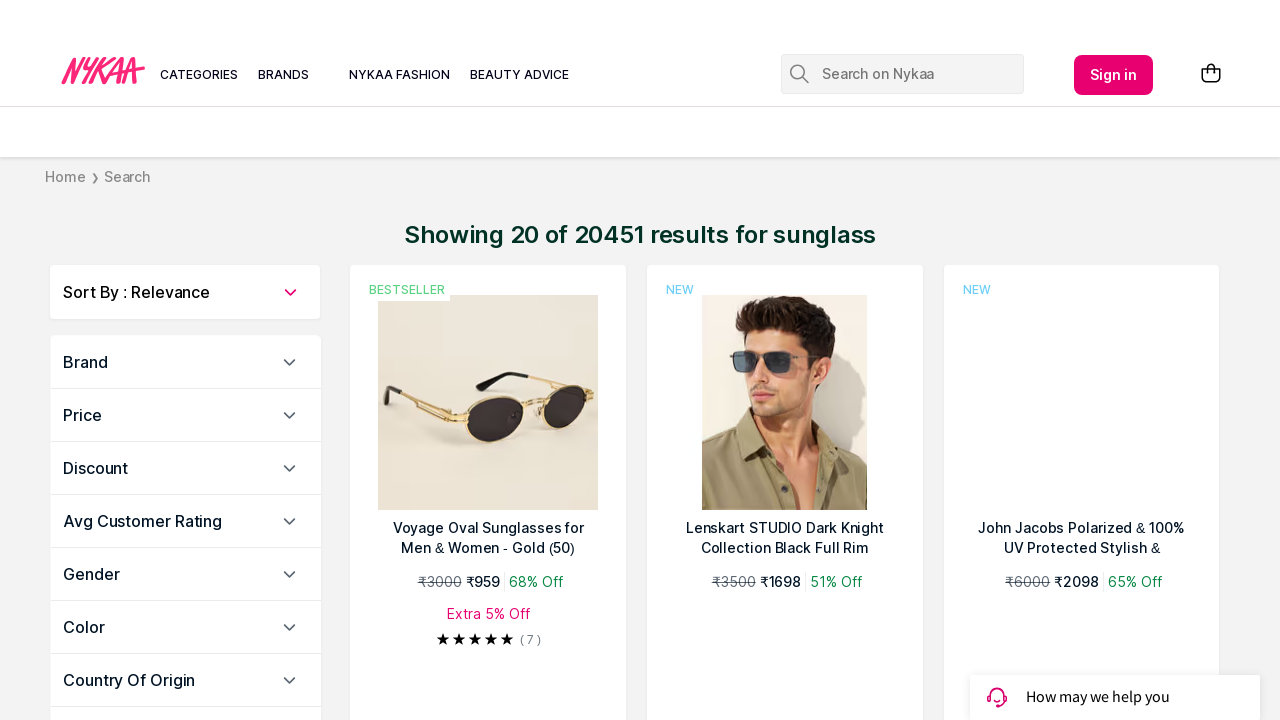

Search results loaded
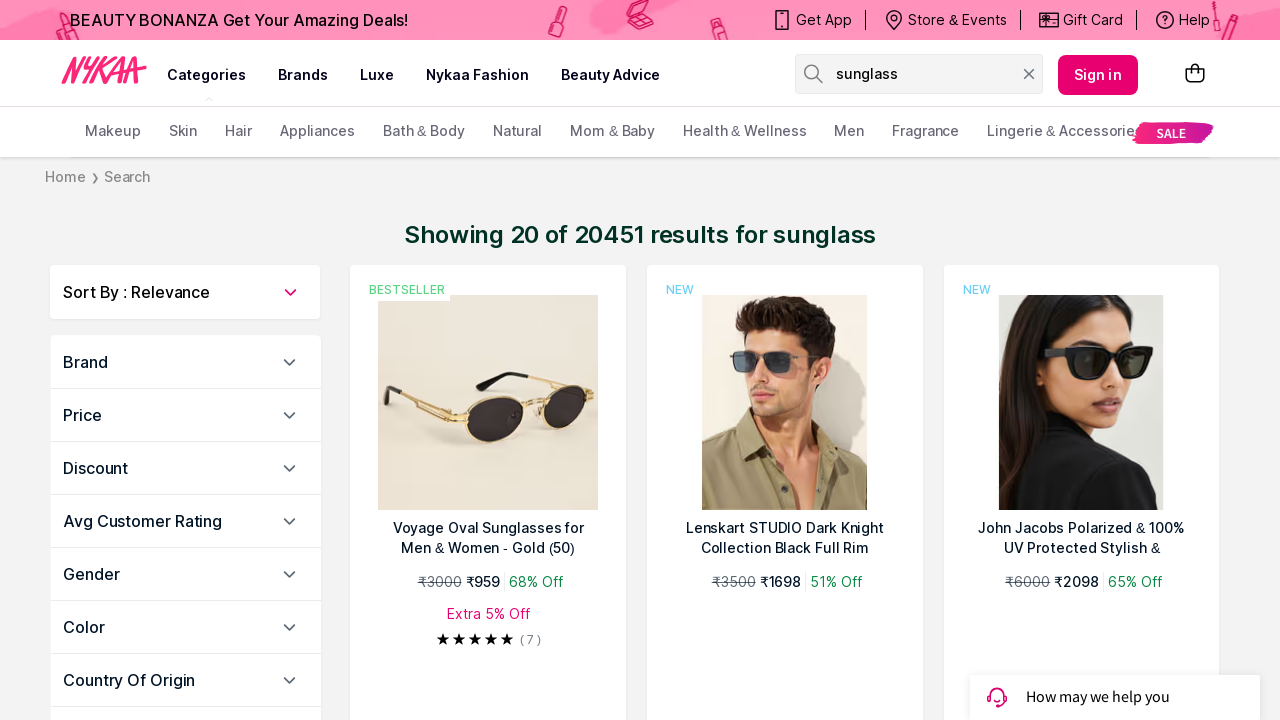

Clicked on the second filter/category option at (289, 415) on (//div[@class='css-xdicx1'])[2]
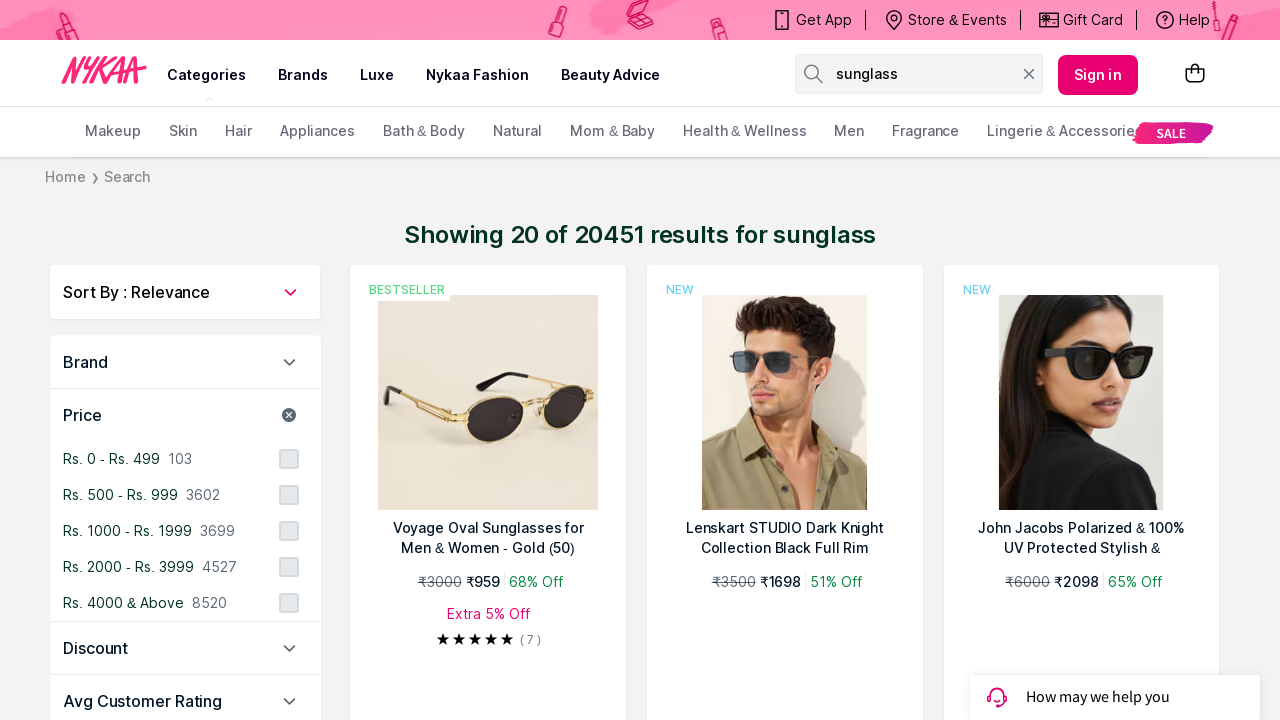

Waited for page to update
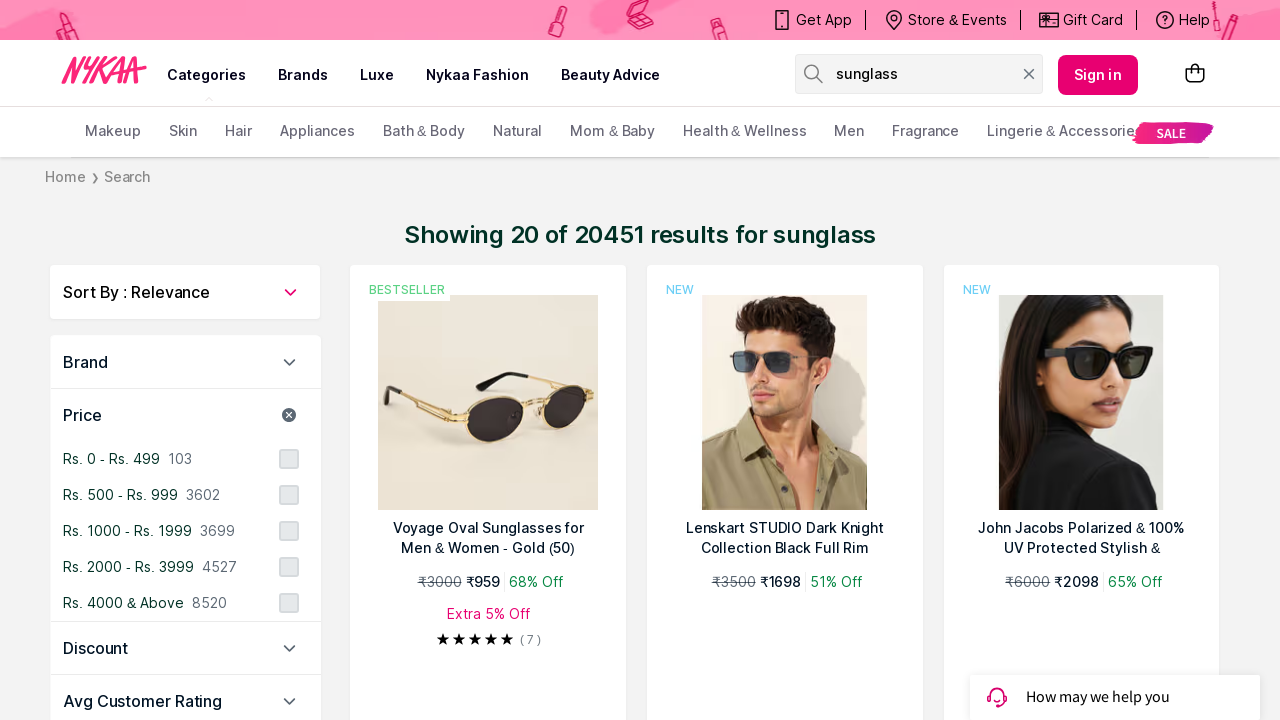

Clicked on the first checkbox filter option at (289, 459) on (//div[@class='control-indicator checkbox '])[1]
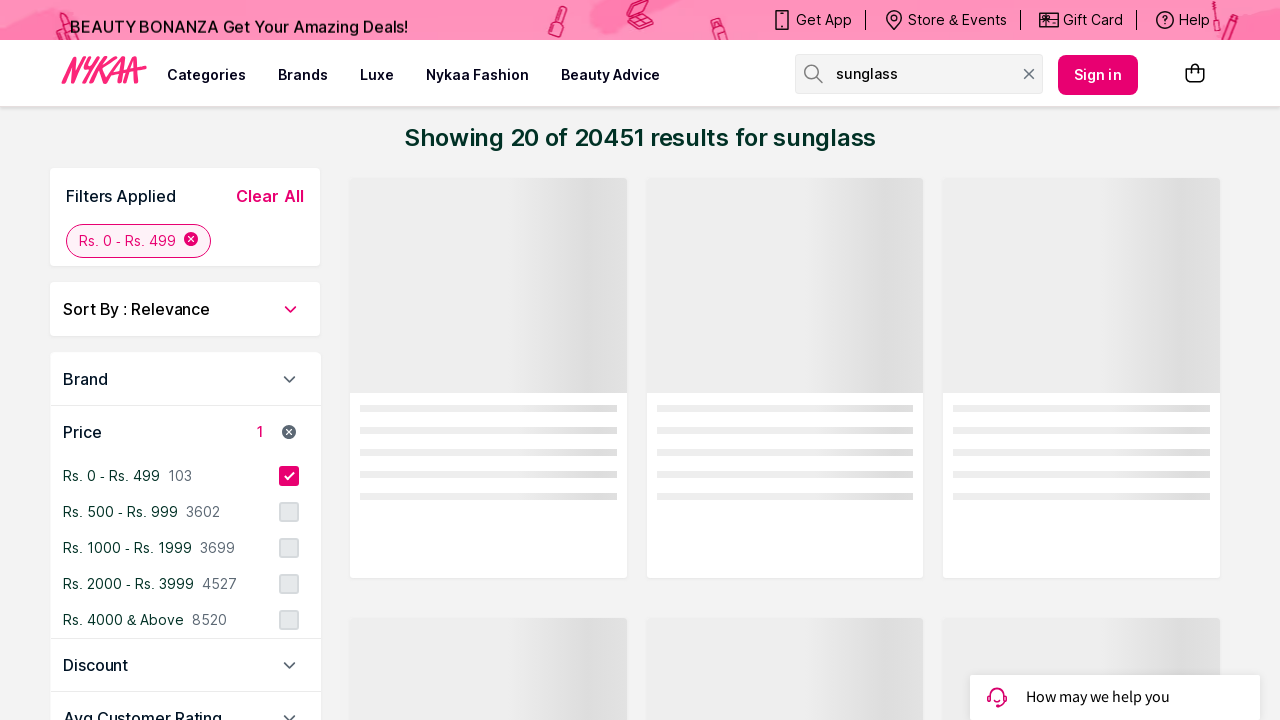

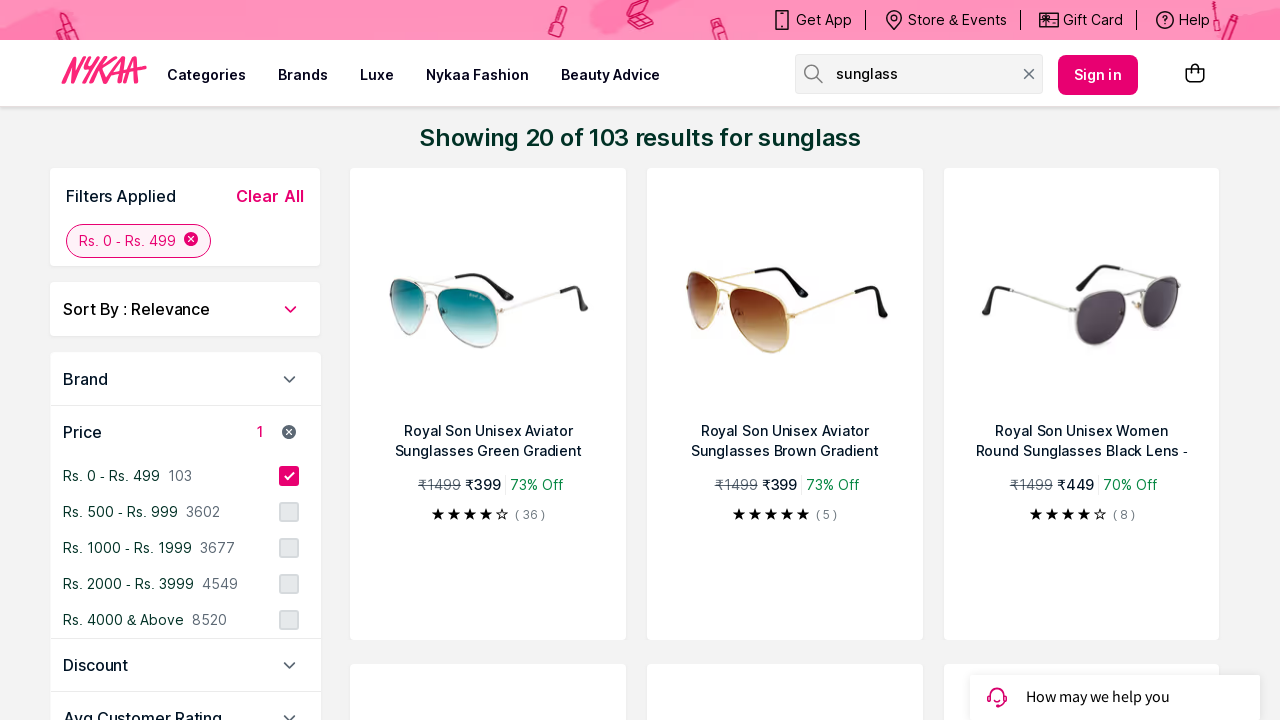